Tests an explicit wait exercise by waiting for a price to change to $100, clicking a book button, calculating a mathematical expression based on a page value, entering the result, and submitting the answer.

Starting URL: https://suninjuly.github.io/explicit_wait2.html

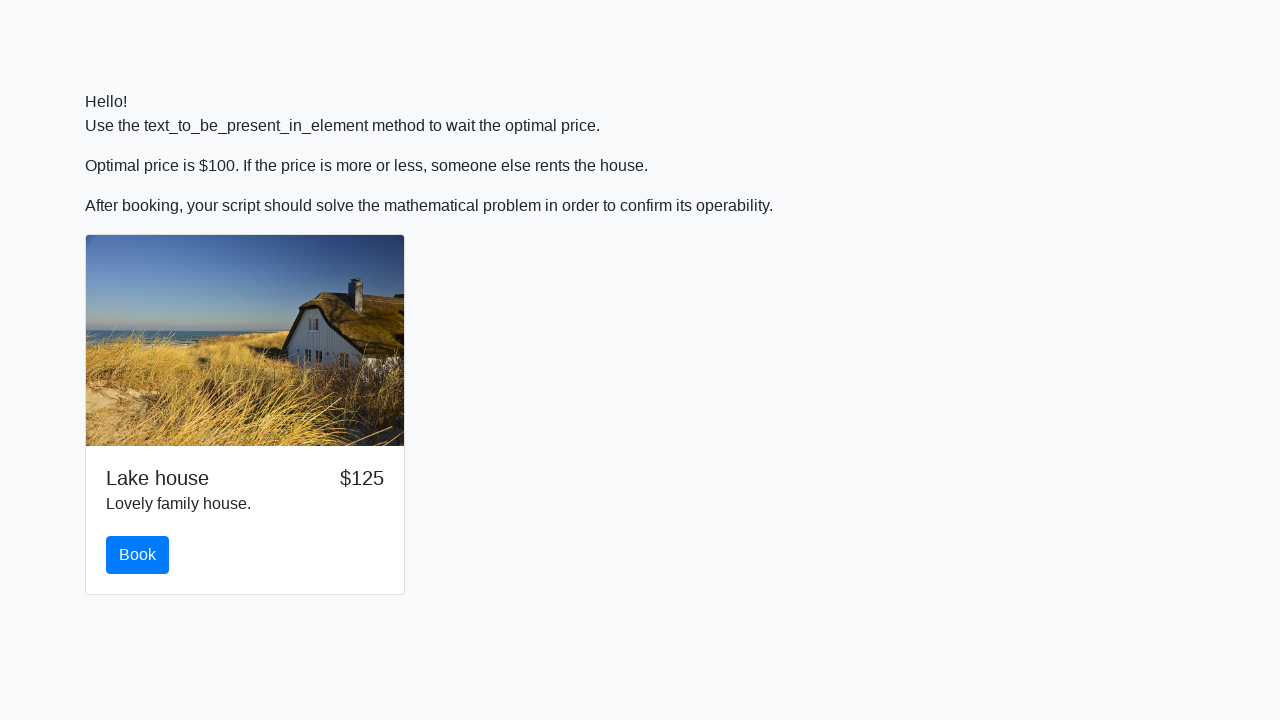

Waited for price to change to $100
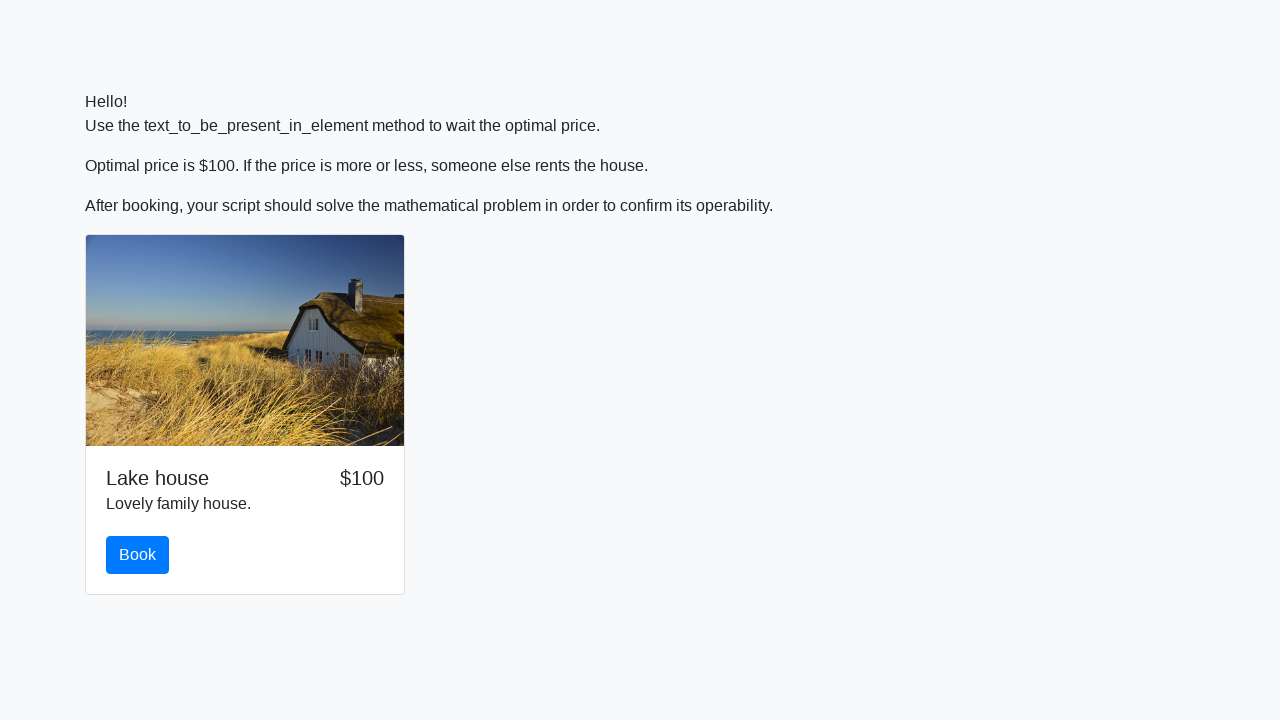

Clicked the book button at (138, 555) on #book
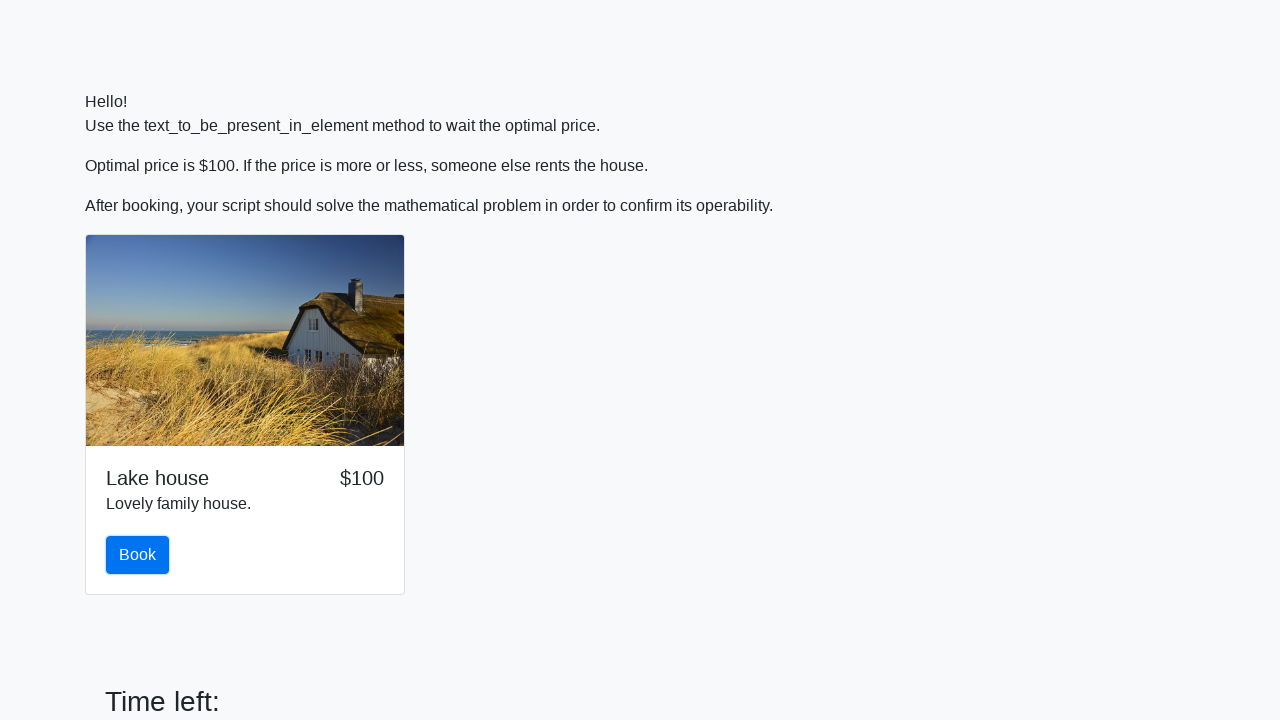

Scrolled down 100 pixels
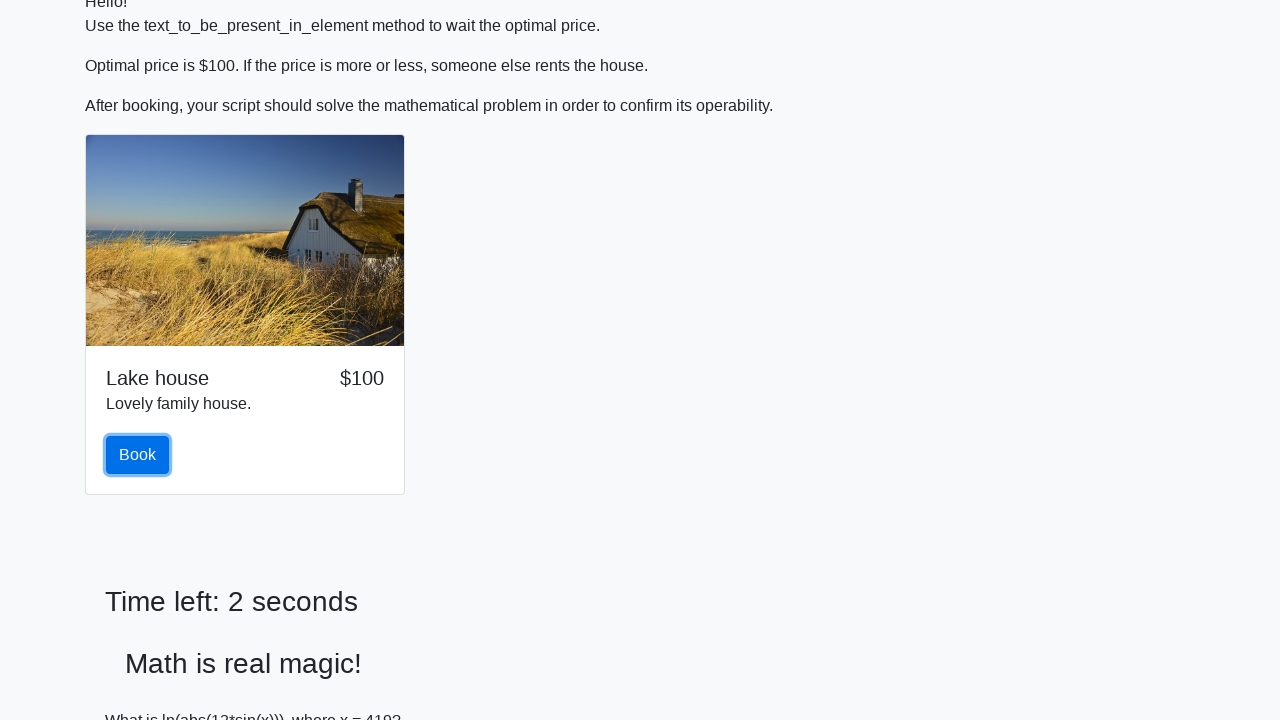

Retrieved x value from page: 419
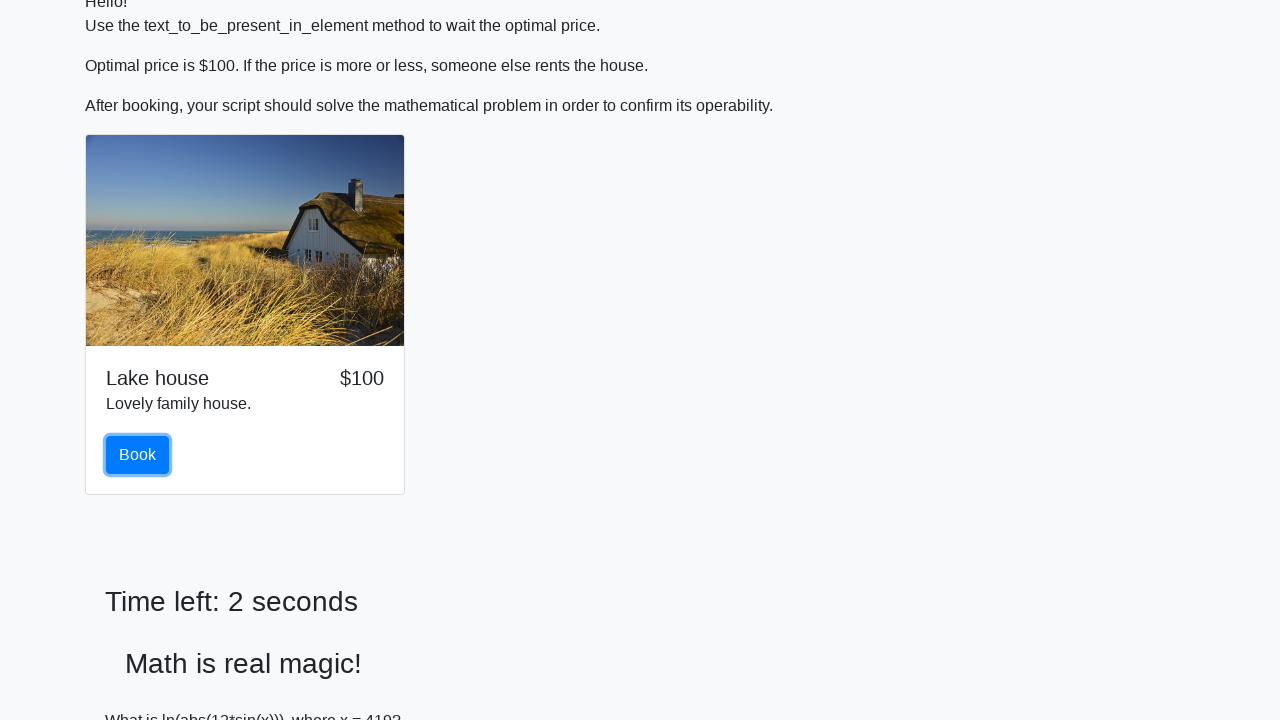

Calculated result using mathematical expression: 2.4015661813739766
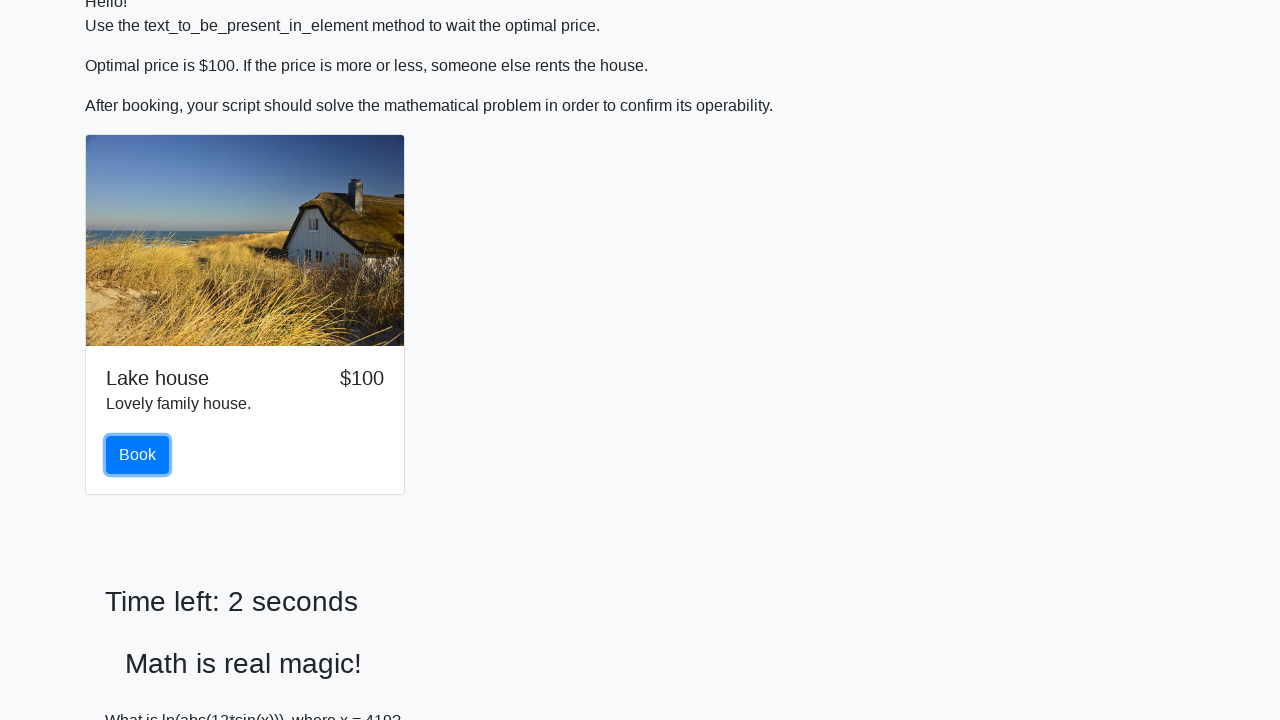

Entered calculated result '2.4015661813739766' in input field on input
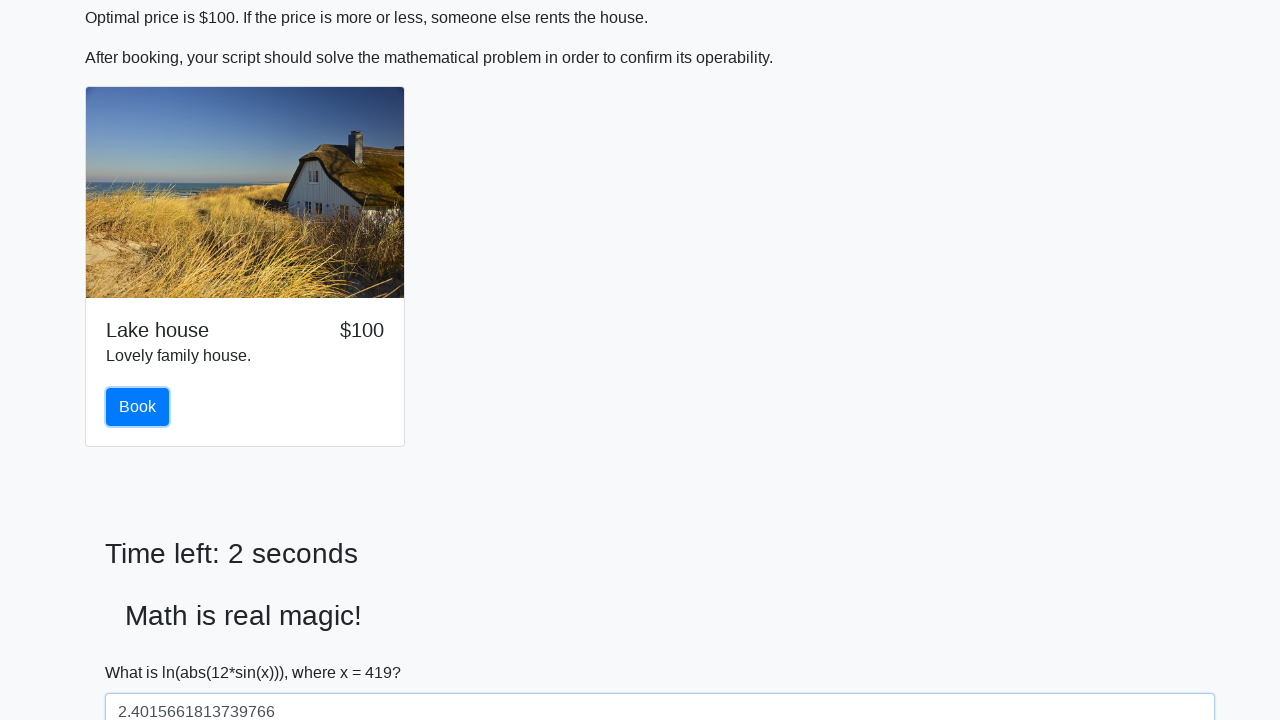

Clicked the solve button to submit answer at (143, 651) on #solve
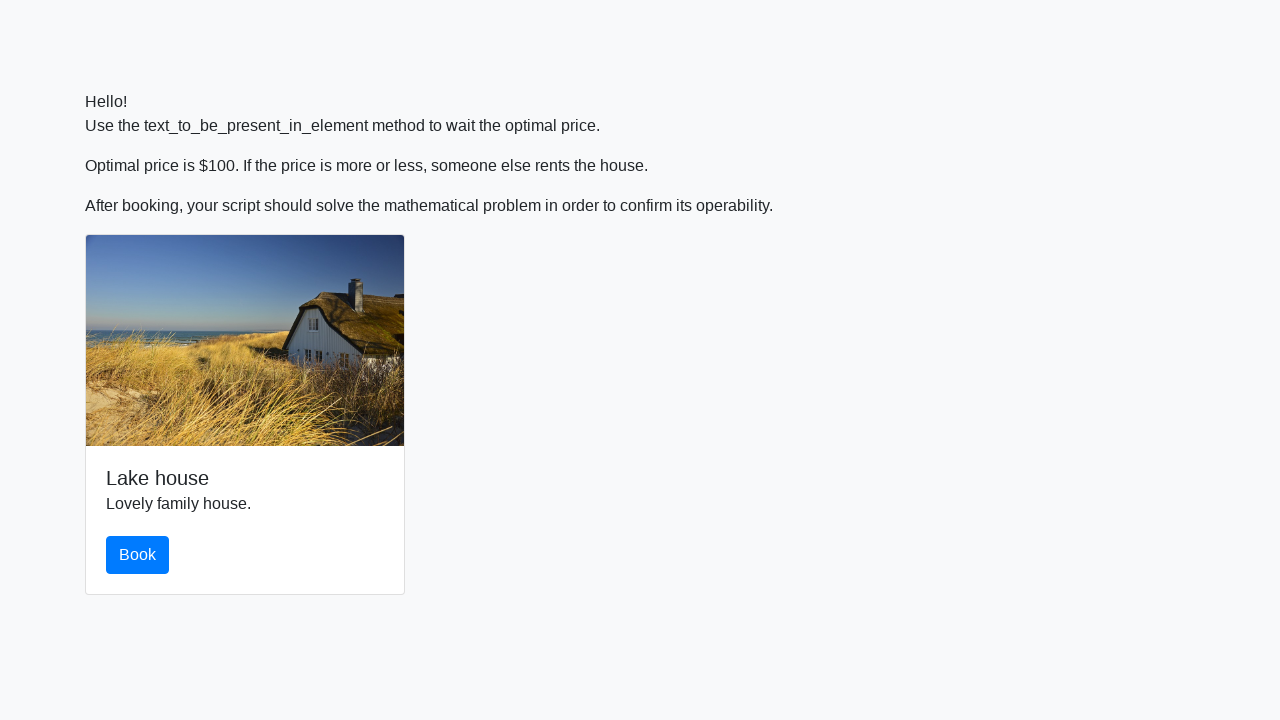

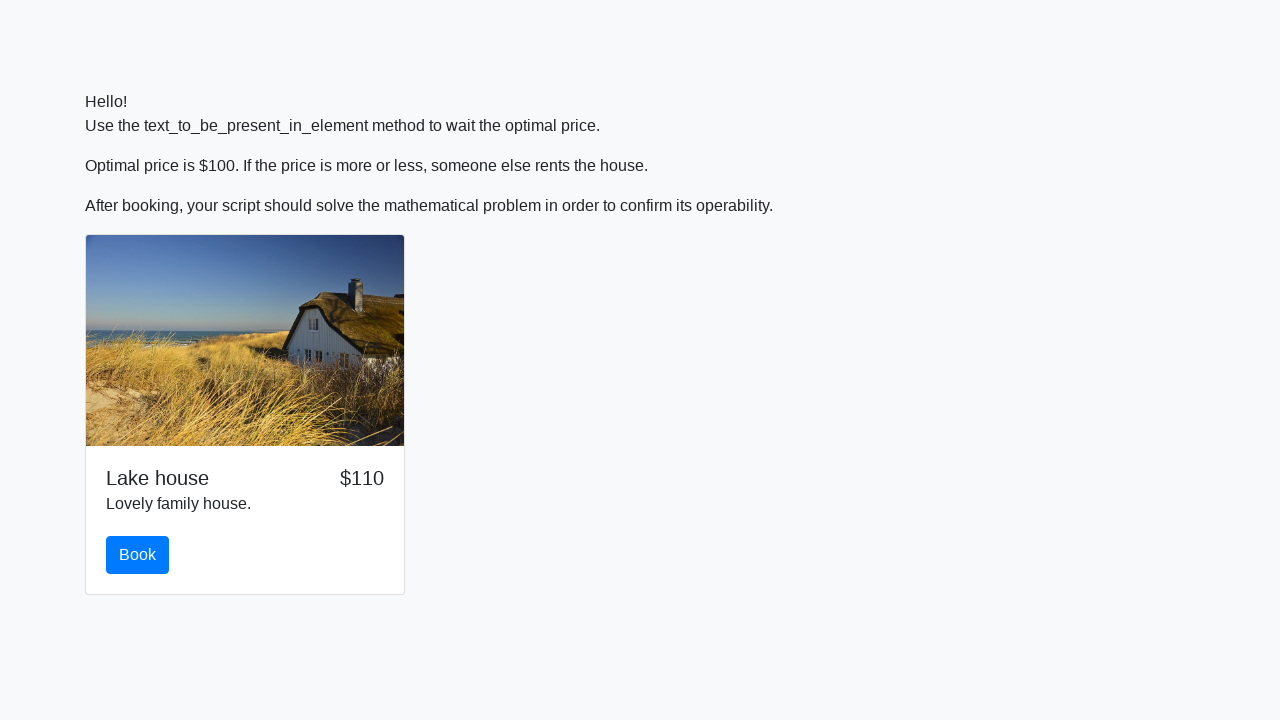